Navigates to Flipkart homepage and waits for images to load on the page

Starting URL: https://www.flipkart.com/

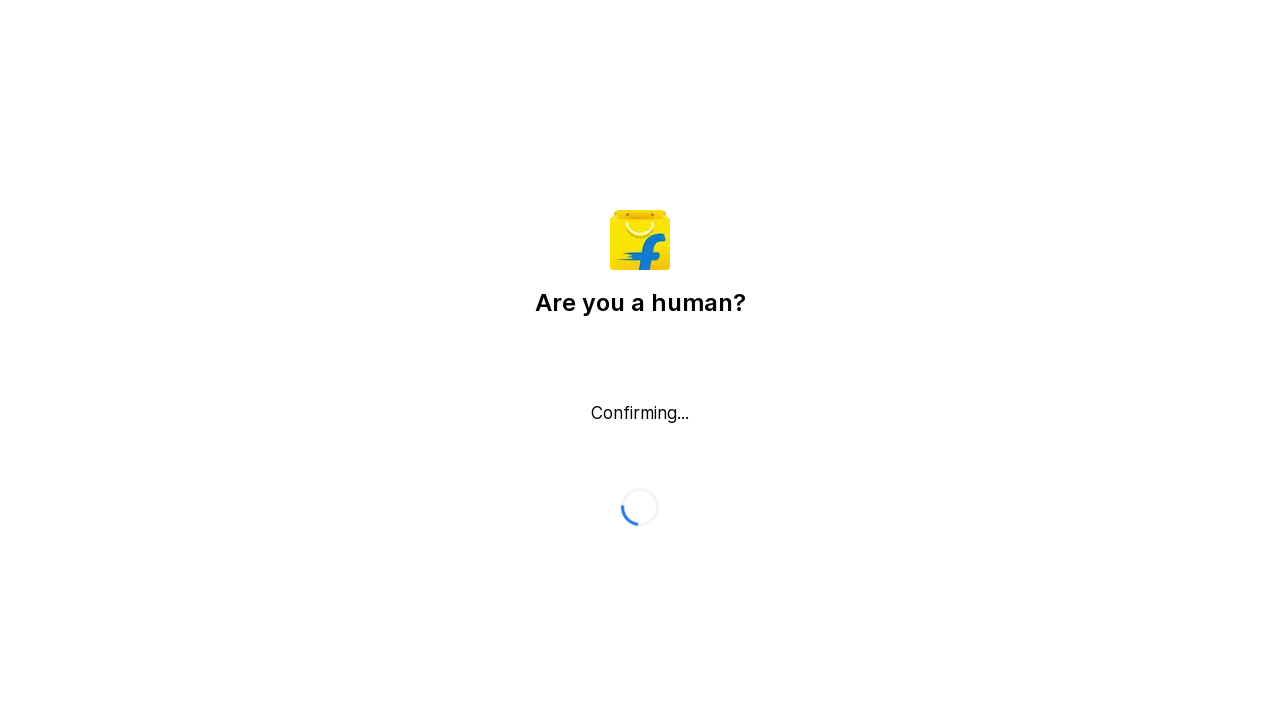

Waited for images to load on Flipkart homepage
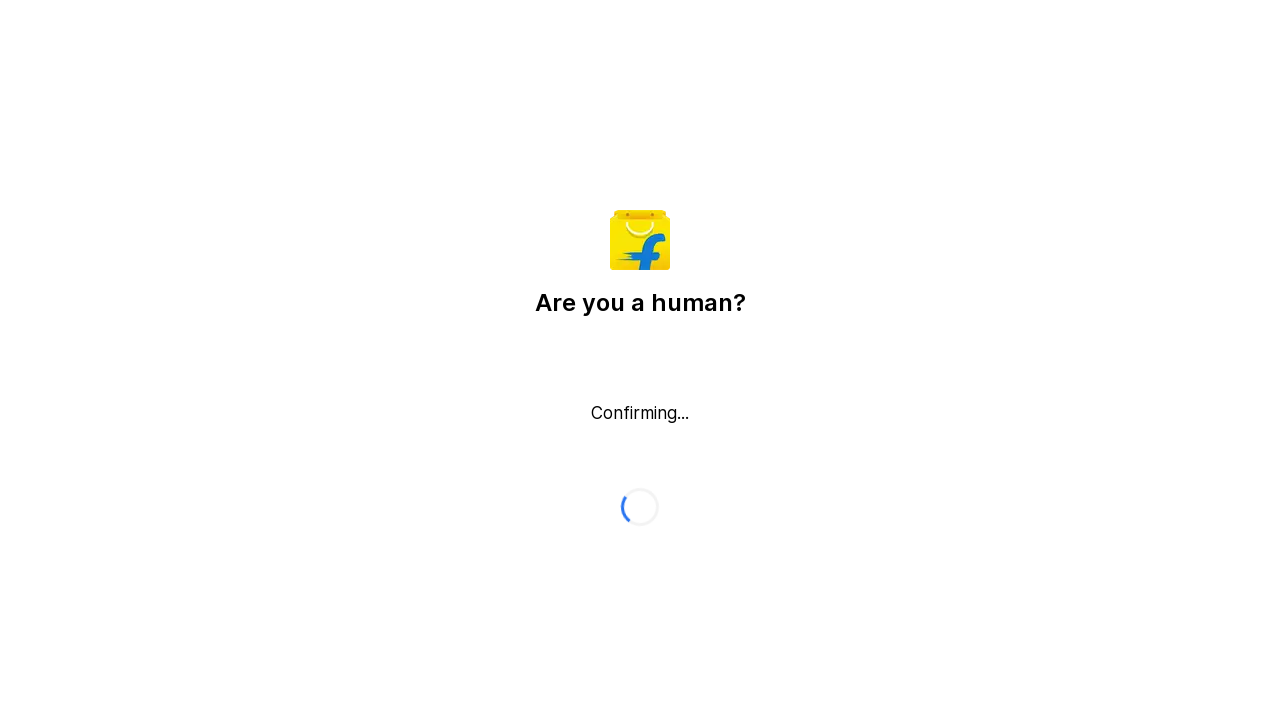

Retrieved all images from the page
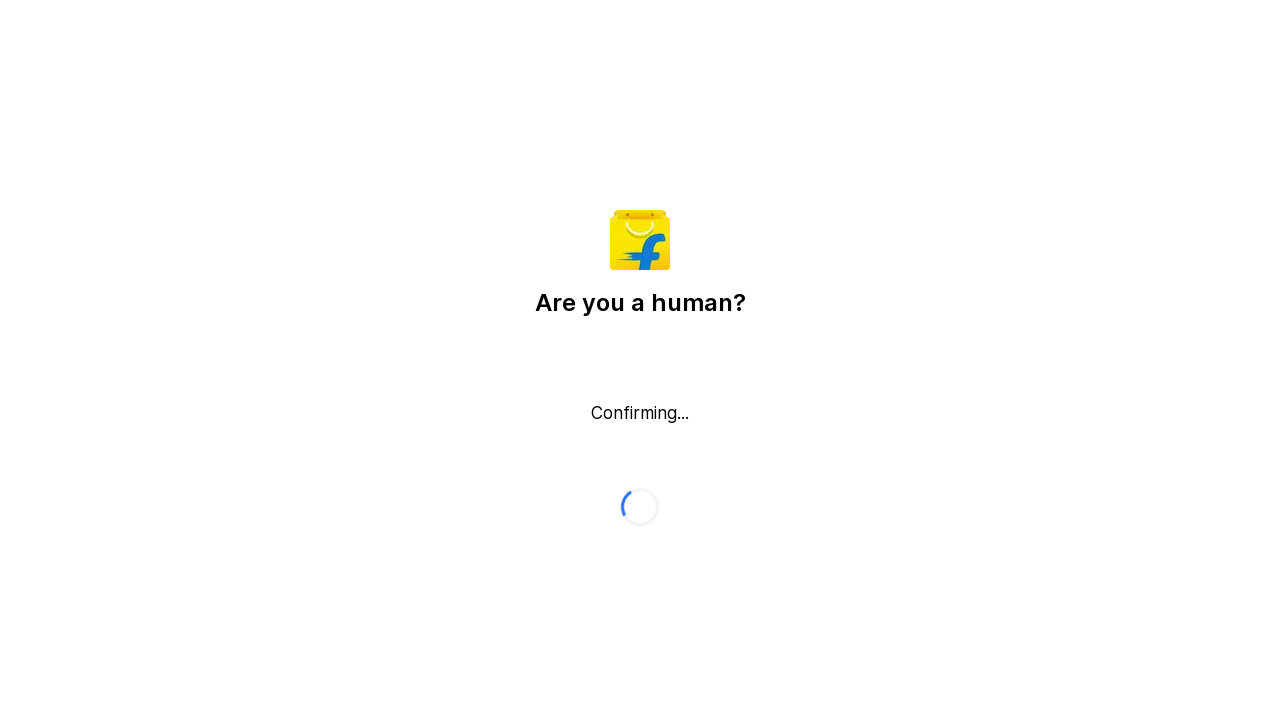

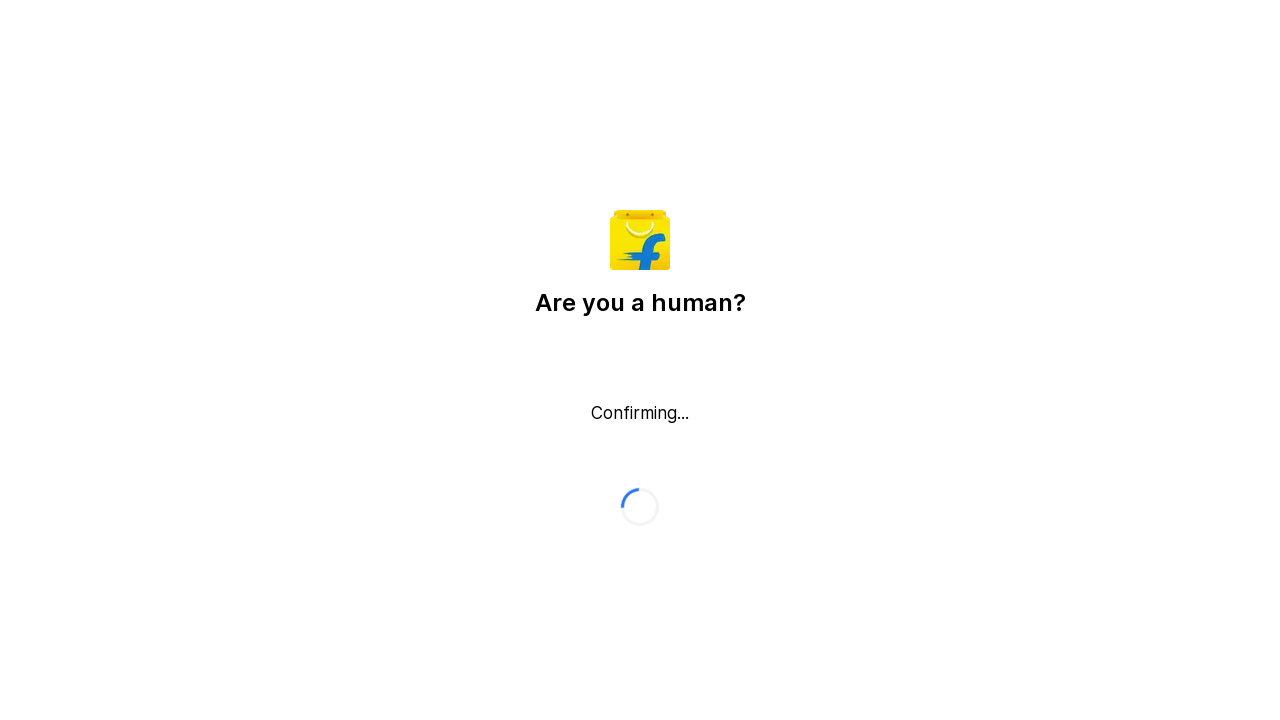